Fills out and submits a registration form on OpenCart demo site with user details including name, email, phone, password, and subscription preferences

Starting URL: https://naveenautomationlabs.com/opencart/index.php?route=account/register

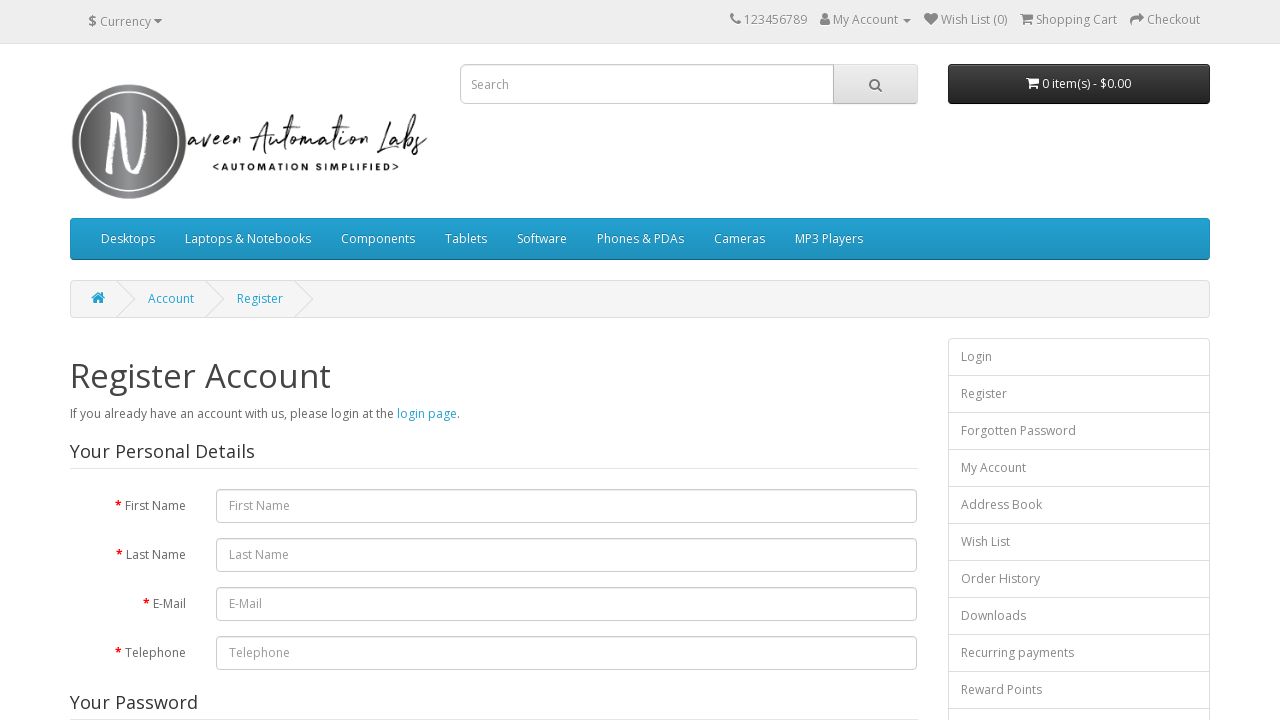

Filled first name field with 'Abhishek' on #input-firstname
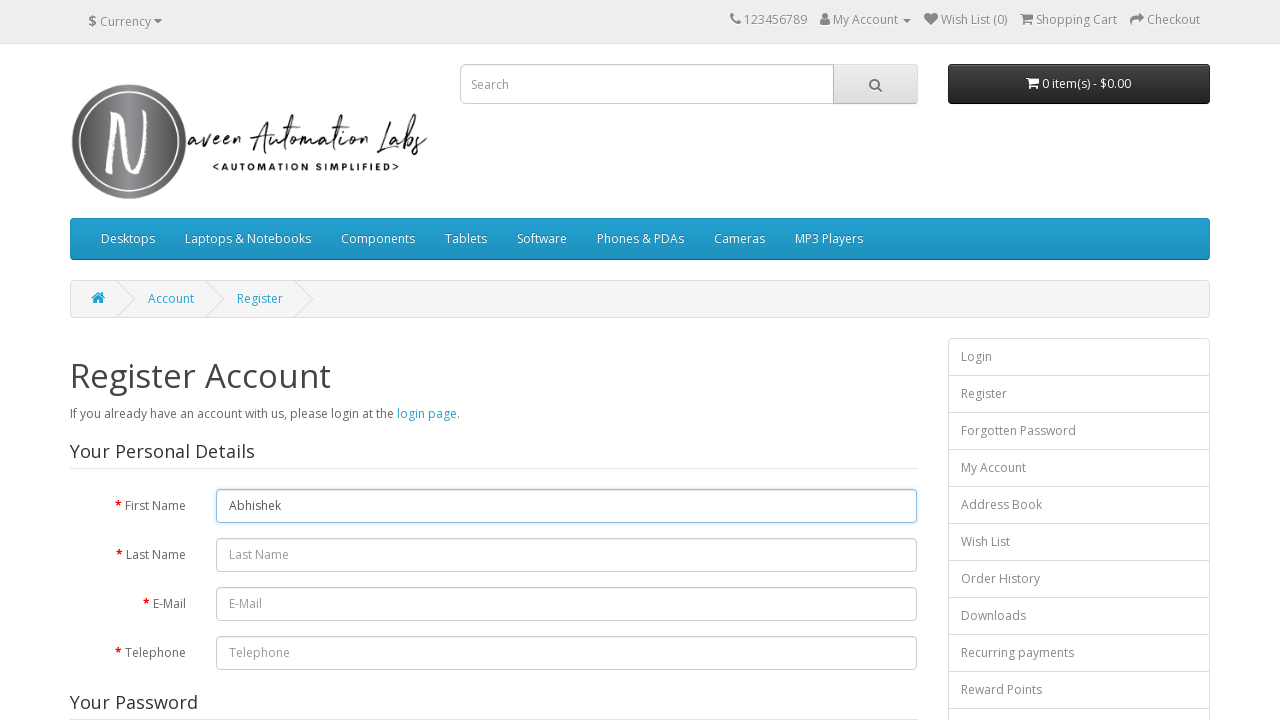

Filled last name field with 'Choubey' on #input-lastname
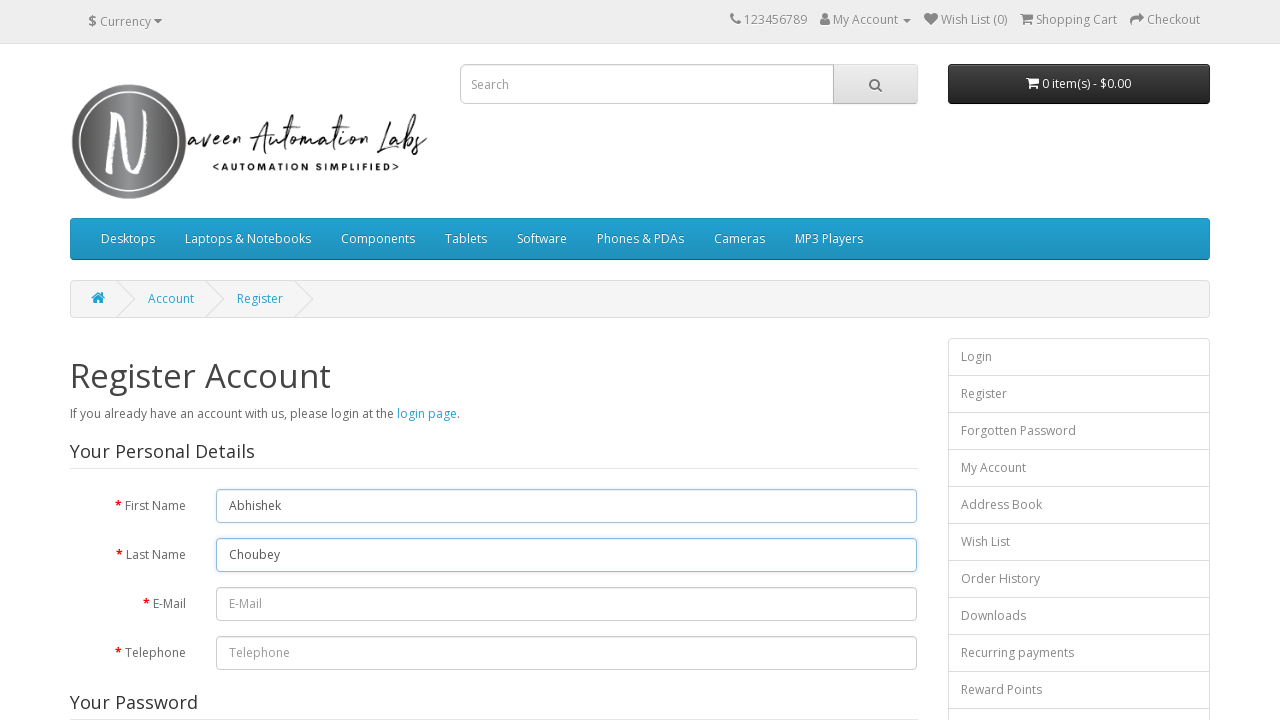

Filled email field with 'testuser527@example.com' on #input-email
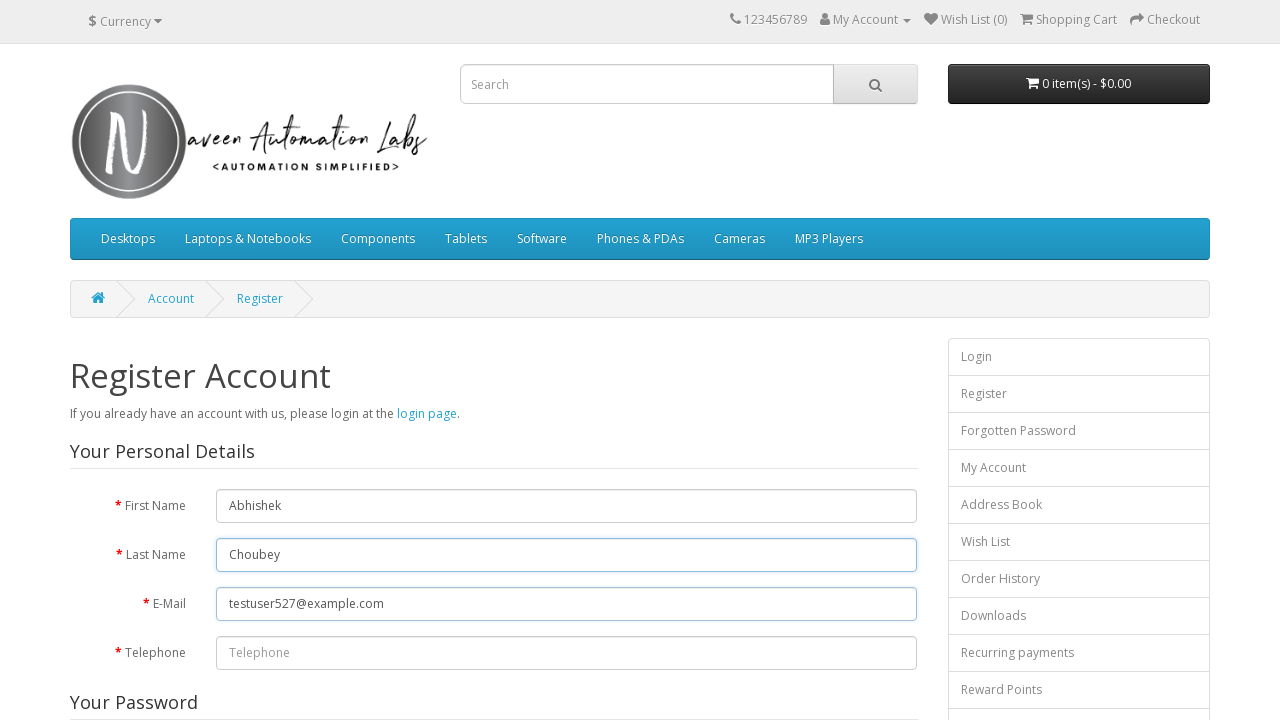

Filled telephone field with '9876543210' on #input-telephone
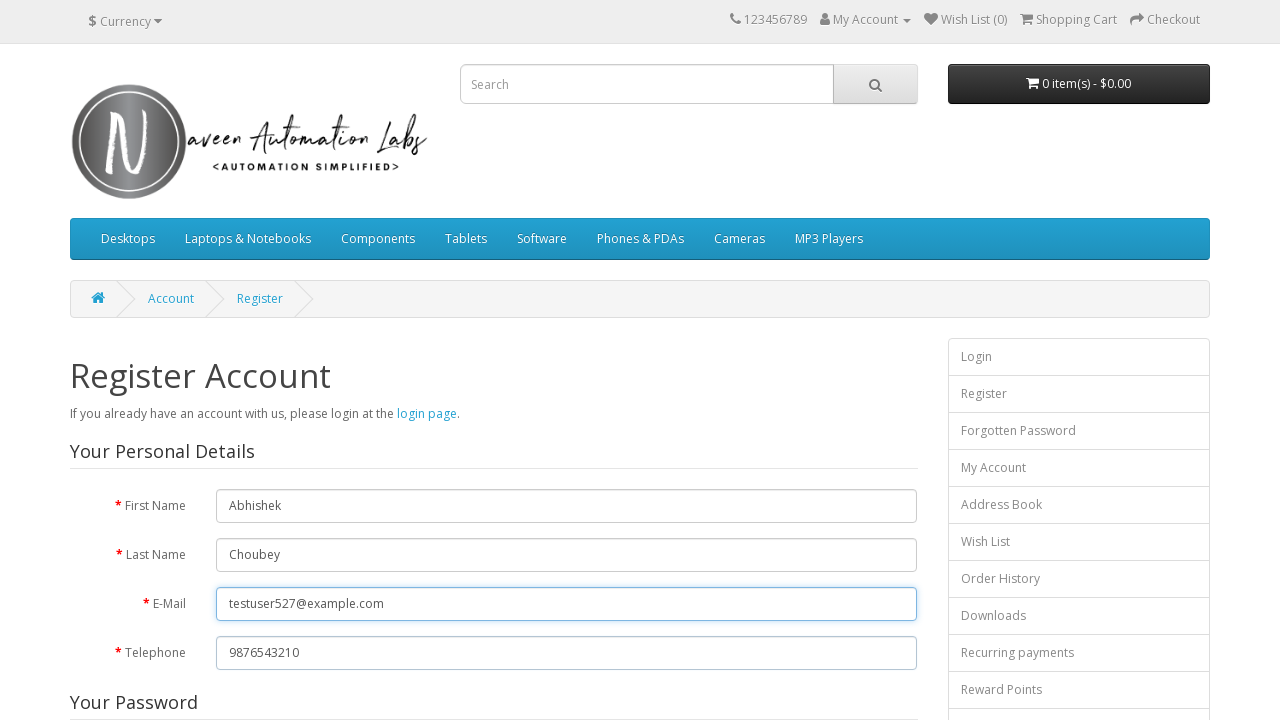

Filled password field with 'TestPass@456' on #input-password
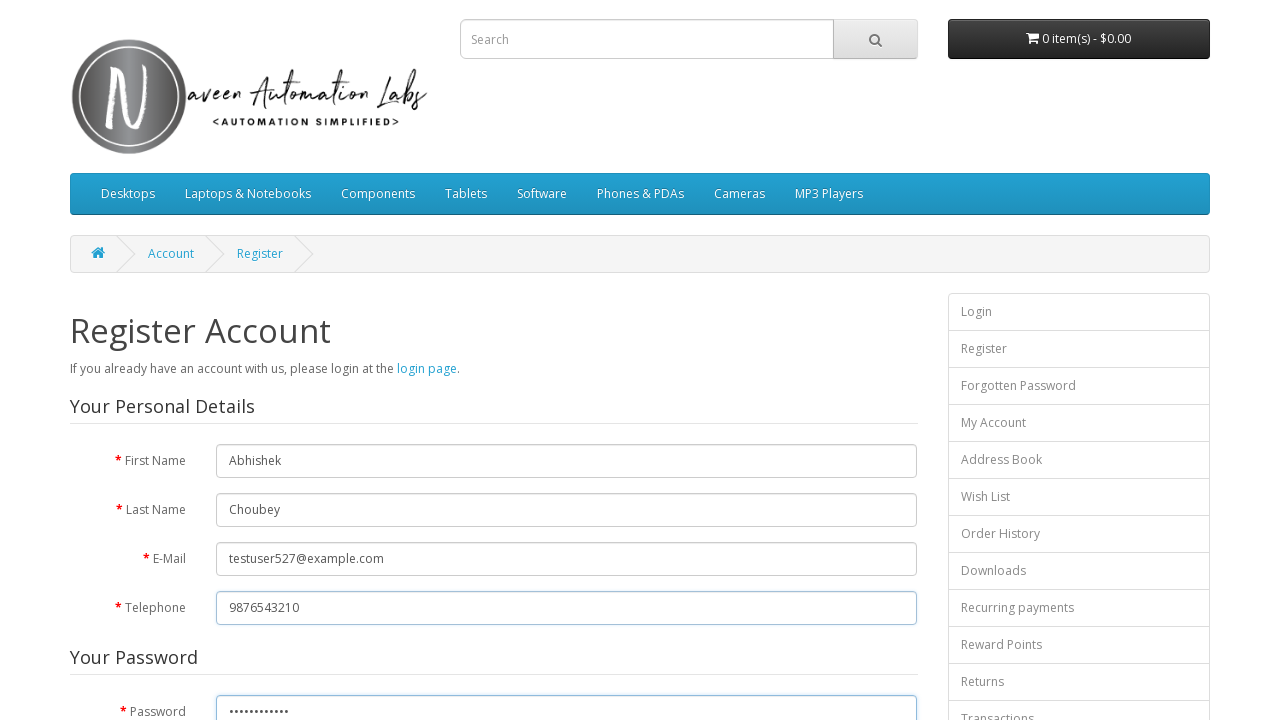

Filled confirm password field with 'TestPass@456' on #input-confirm
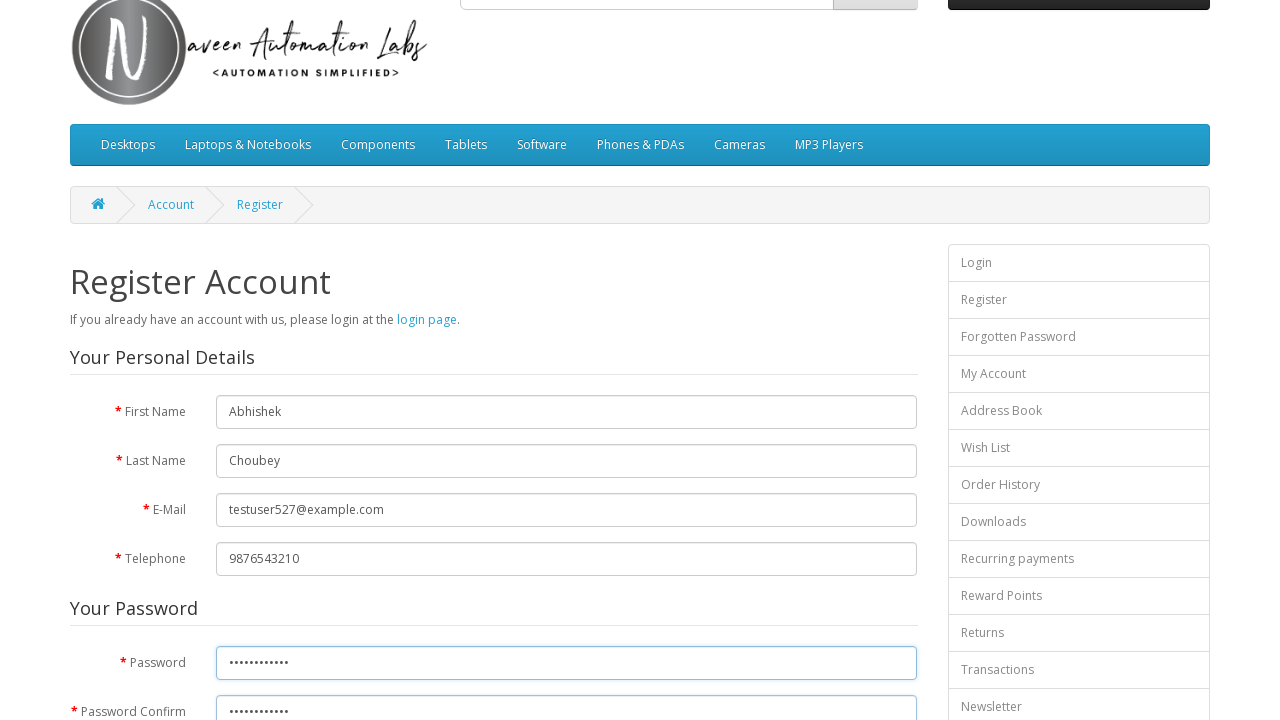

Clicked subscribe 'Yes' radio button at (223, 373) on xpath=//label[@class='radio-inline']/input[@type='radio' and @value=1]
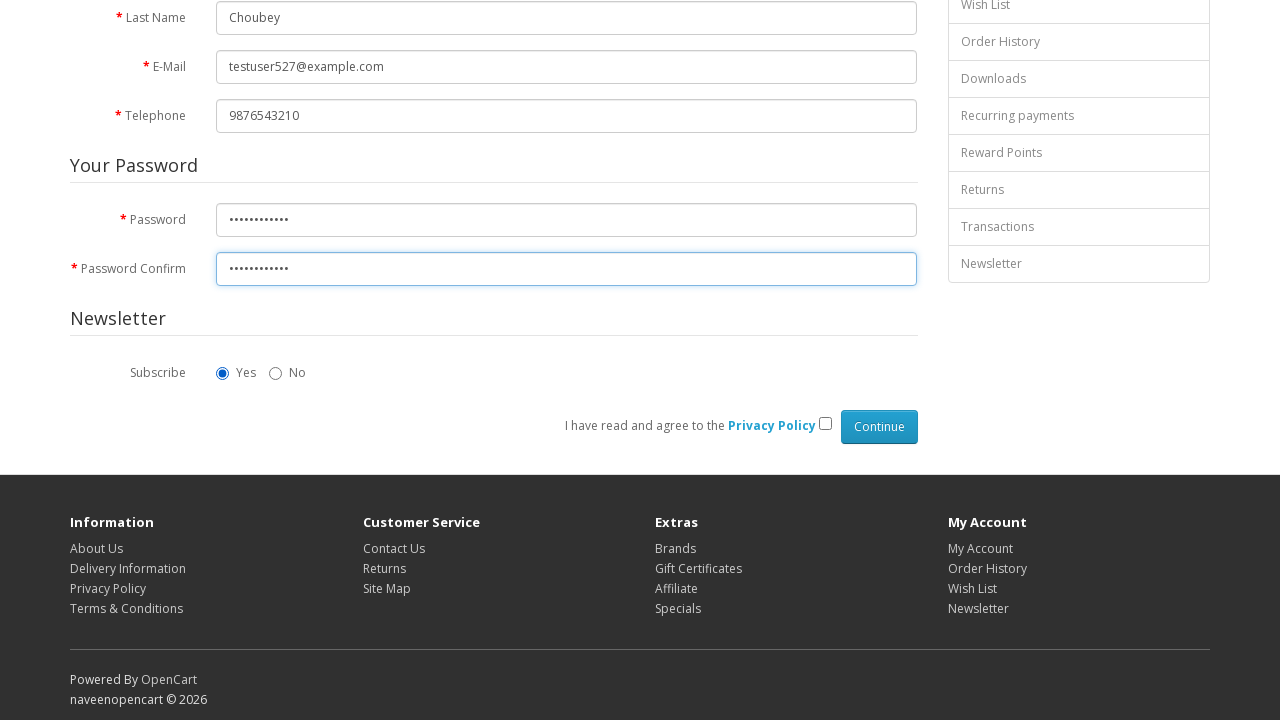

Checked the terms and conditions agreement checkbox at (825, 424) on xpath=//input[@type='checkbox']
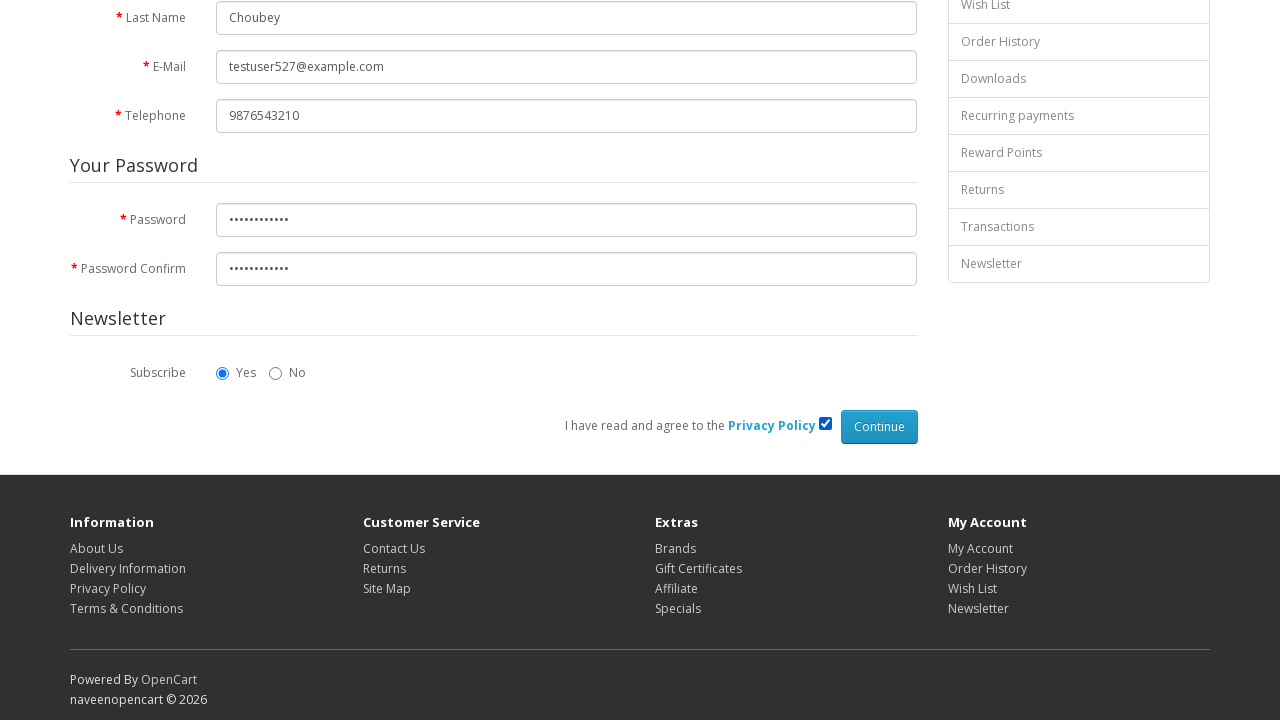

Clicked continue button to submit registration form at (879, 427) on xpath=//input[@type='submit']
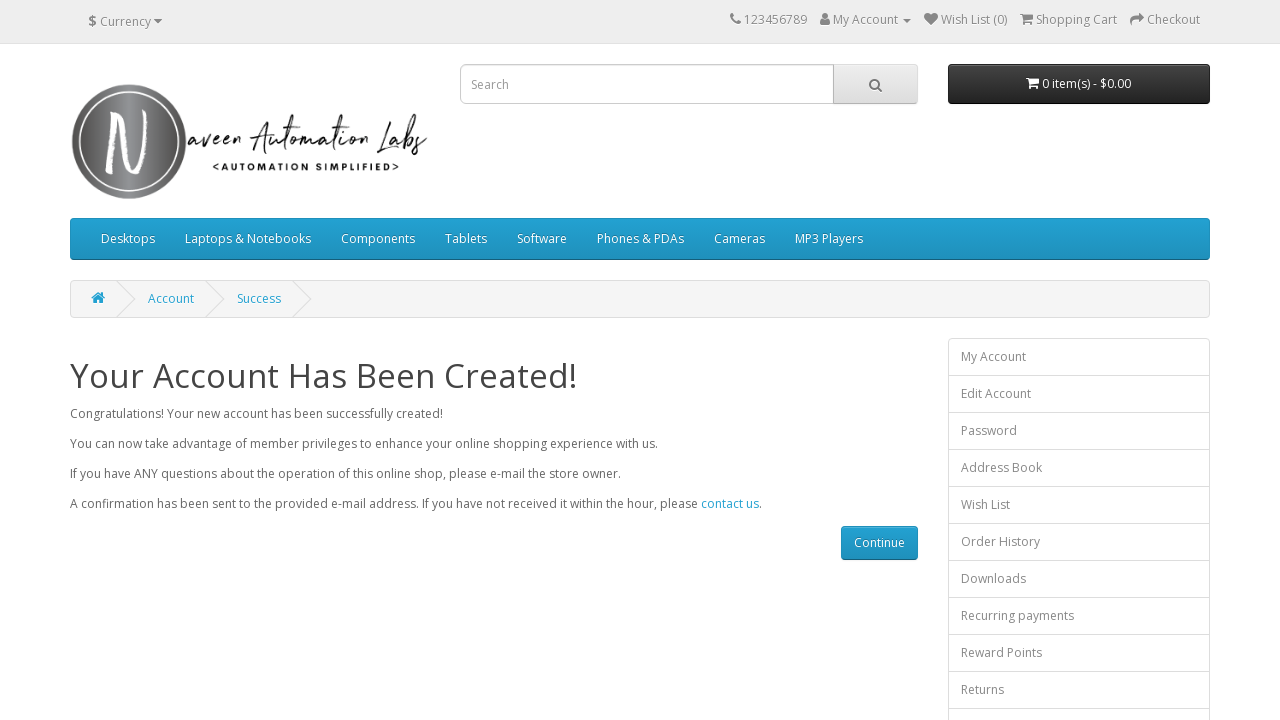

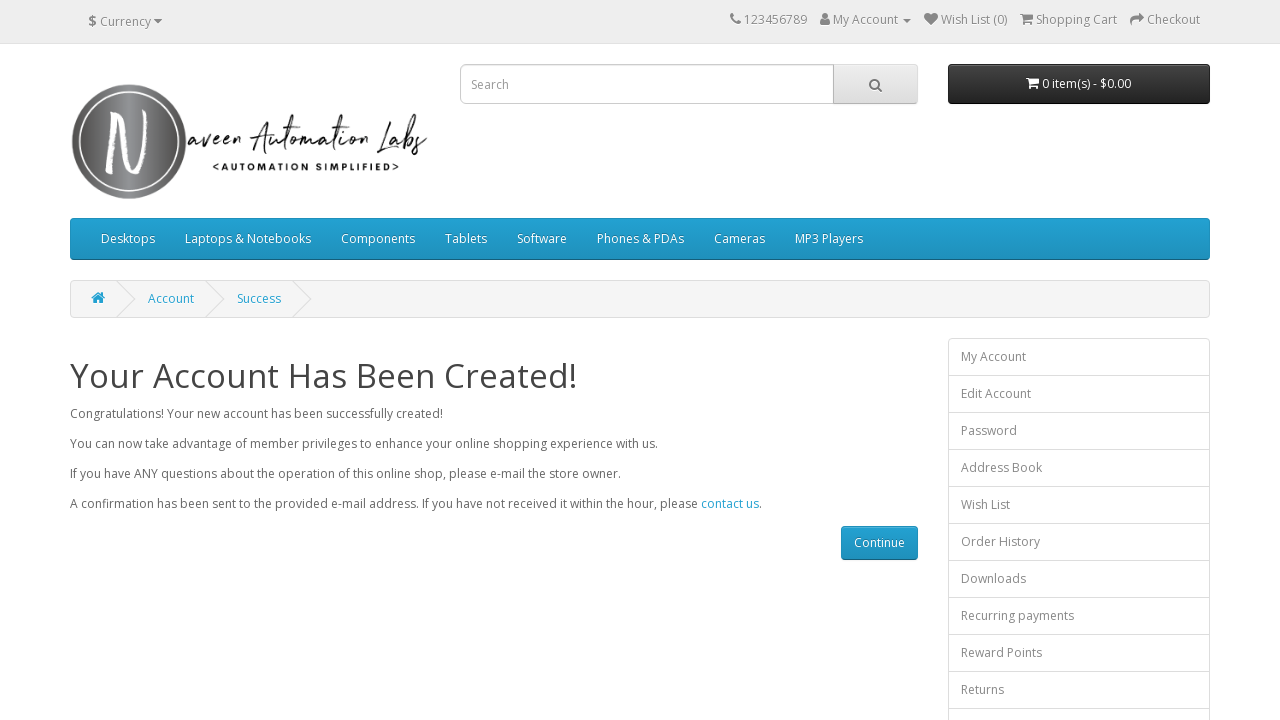